Tests JavaScript alert and confirm dialog handling by entering a name, triggering an alert and accepting it, then triggering a confirm dialog and dismissing it.

Starting URL: https://rahulshettyacademy.com/AutomationPractice/

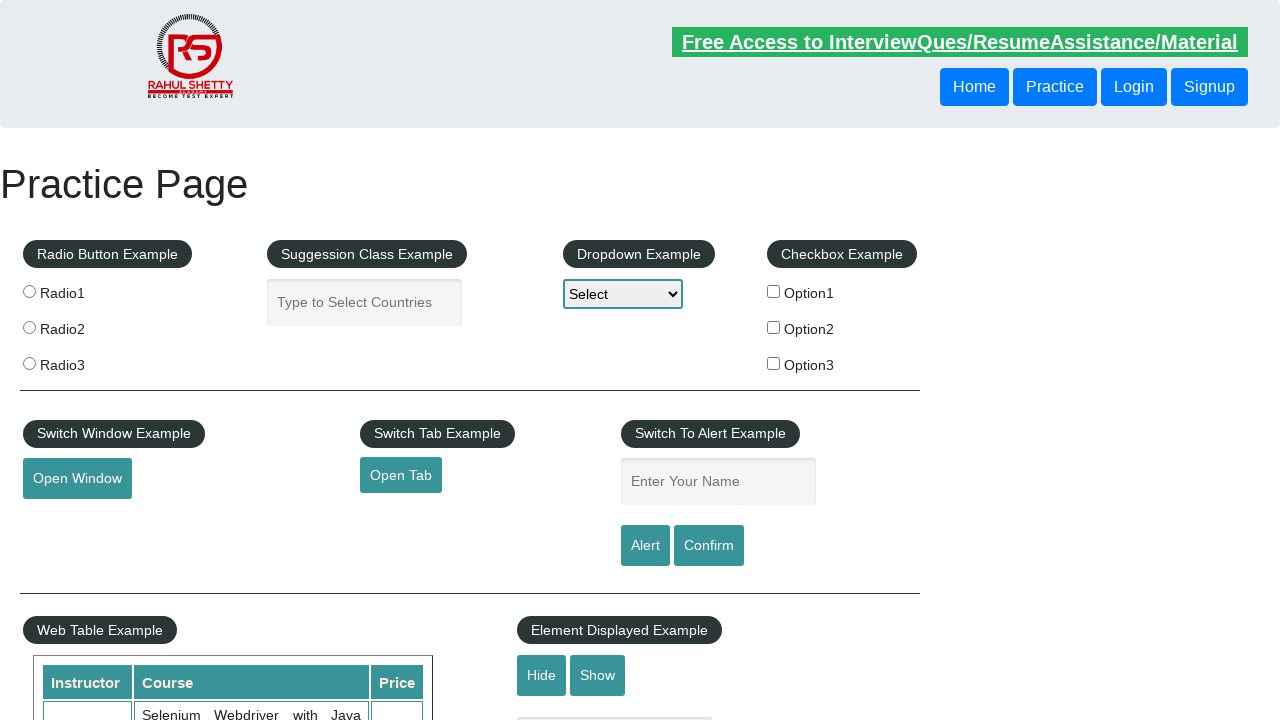

Filled name input field with 'Miko' on #name
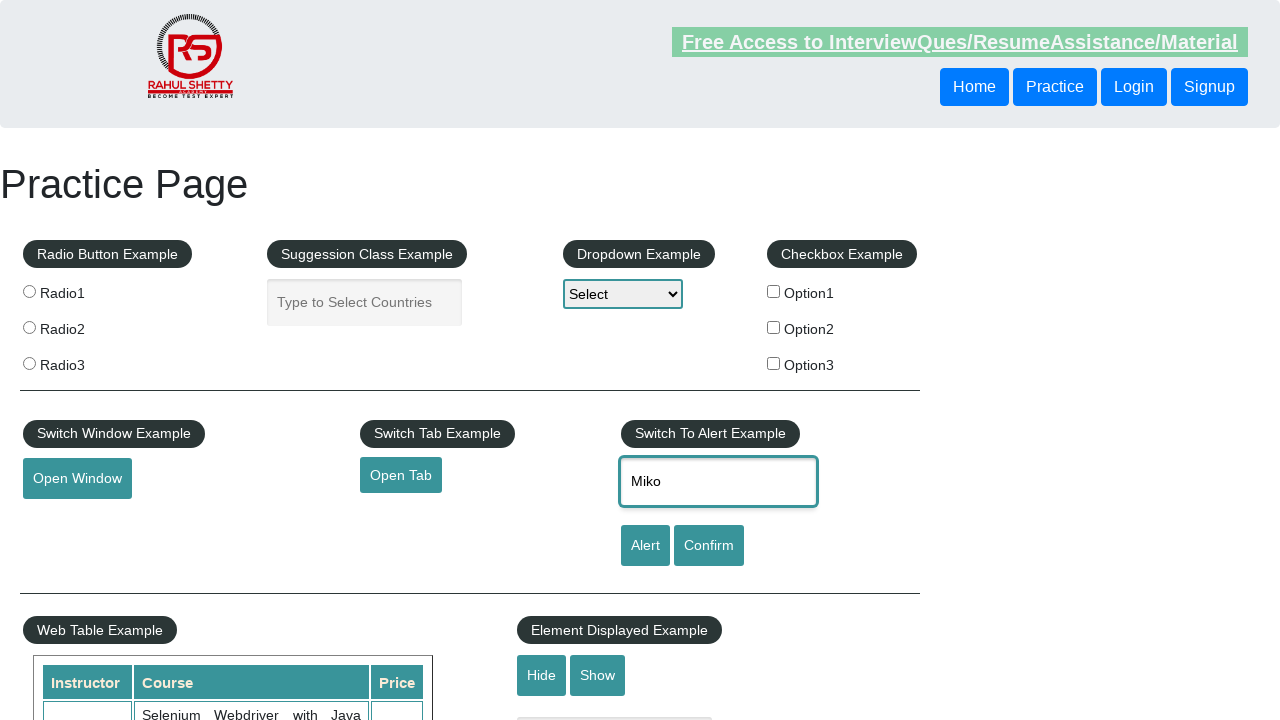

Clicked alert button to trigger JavaScript alert at (645, 546) on #alertbtn
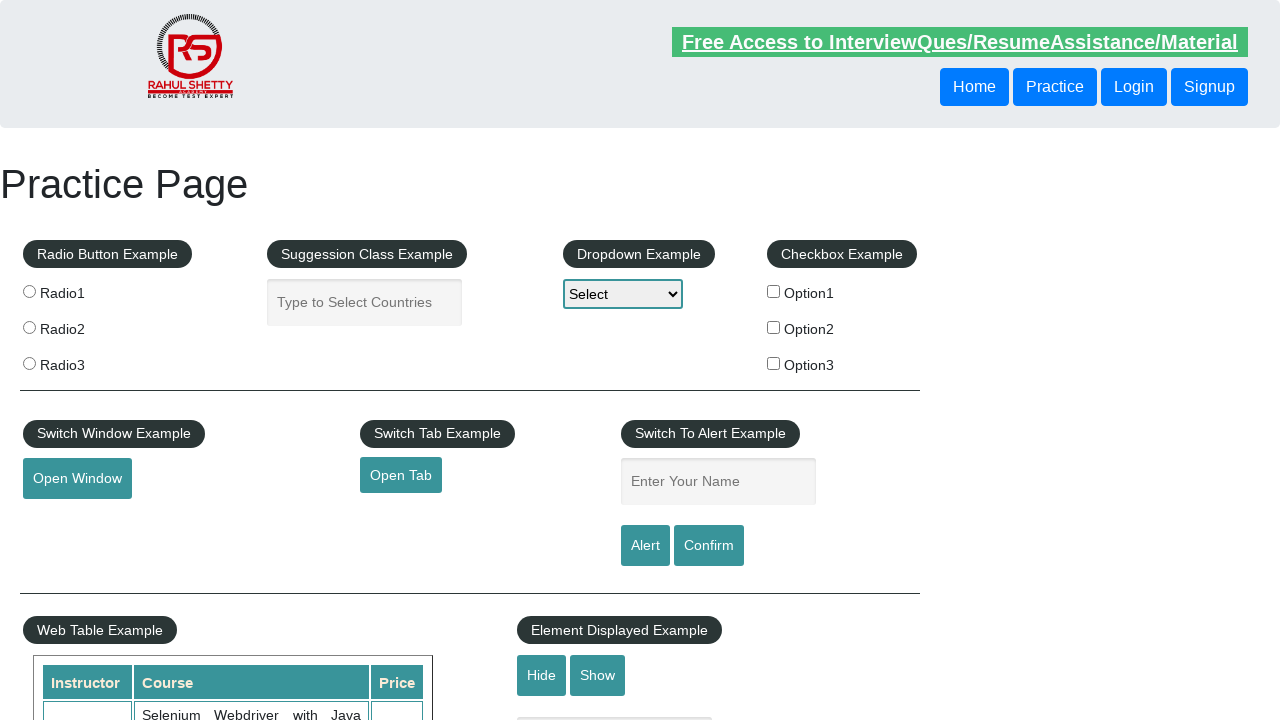

Set up dialog handler and clicked alert button at (645, 546) on #alertbtn
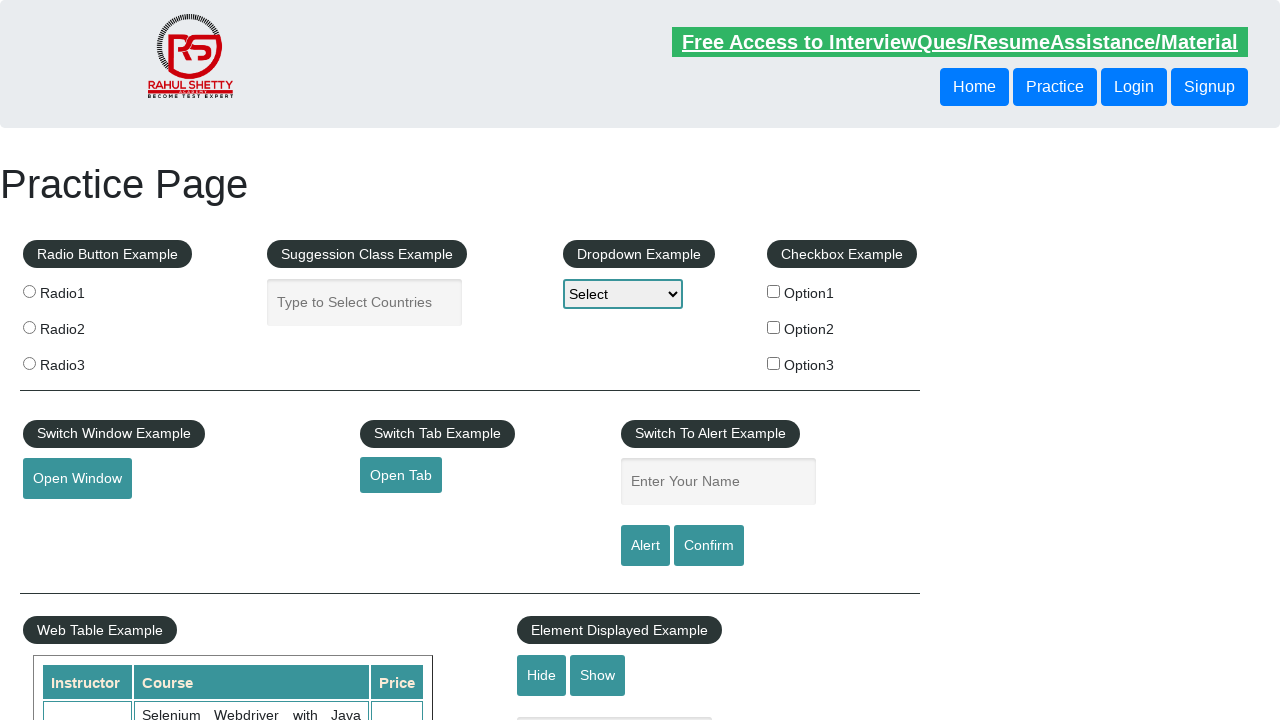

Waited for alert dialog to be processed
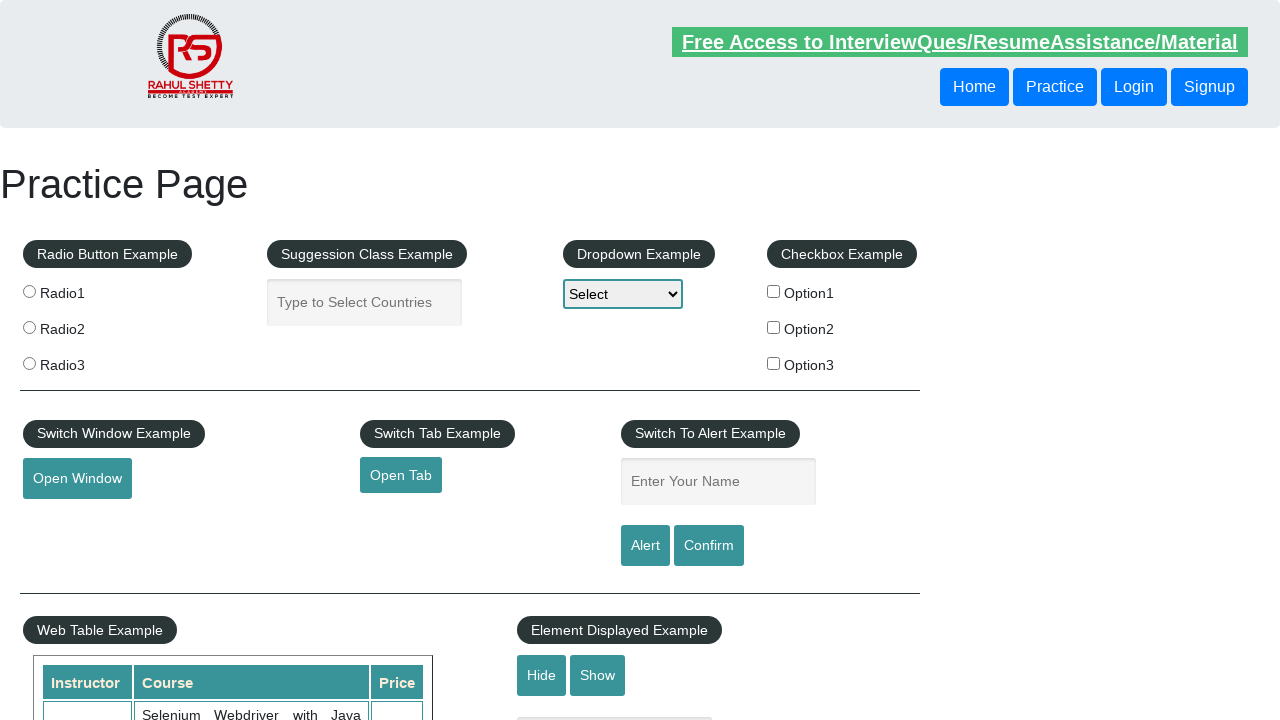

Set up dialog handler and clicked confirm button to trigger confirm dialog at (709, 546) on #confirmbtn
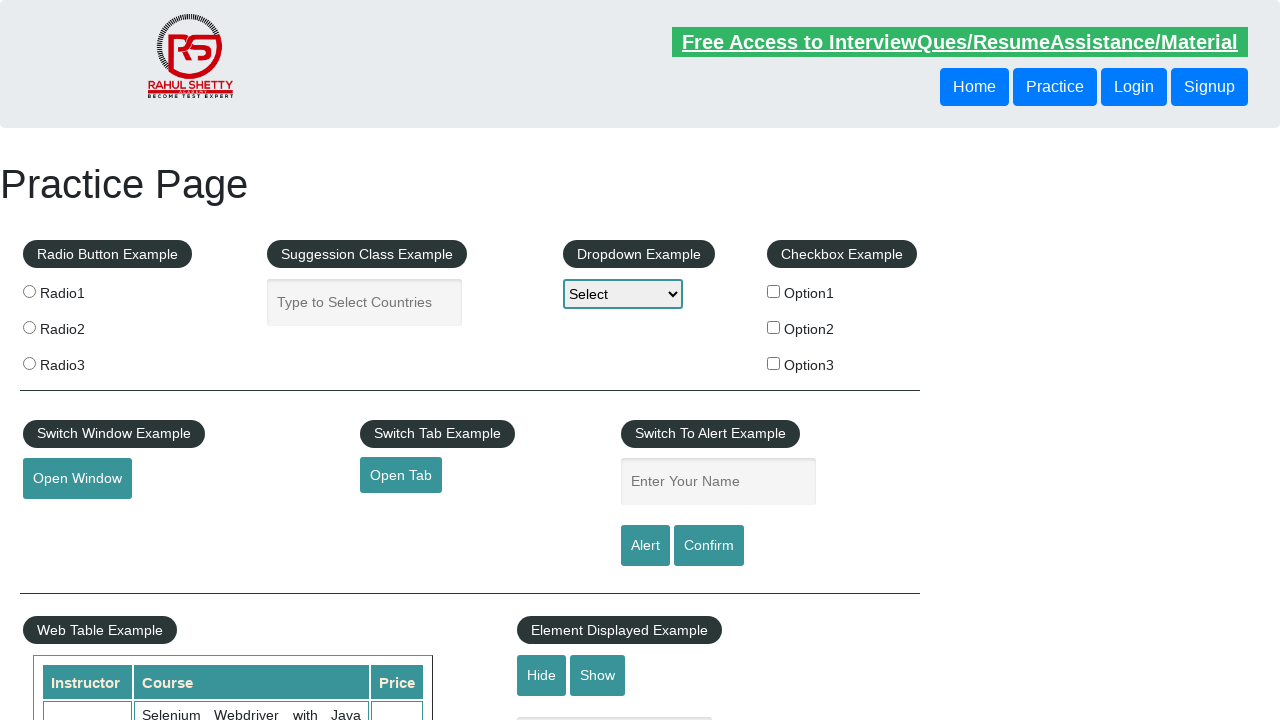

Waited for confirm dialog to be processed
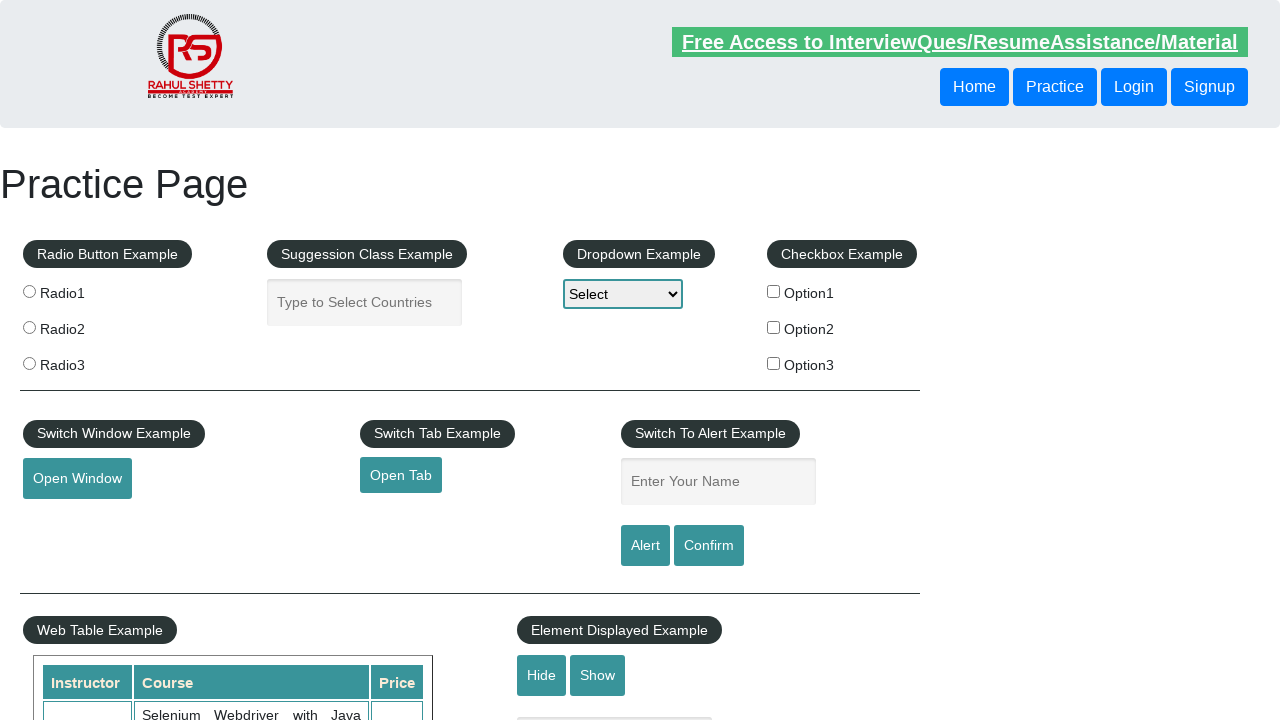

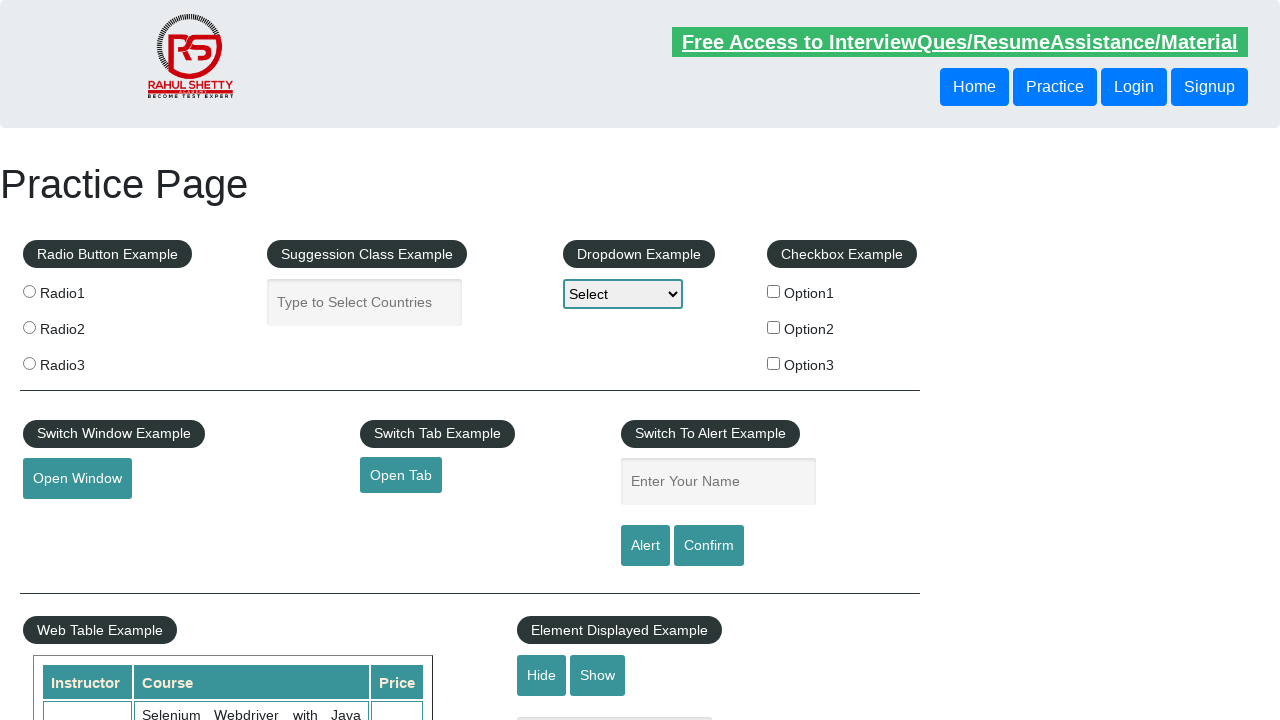